Tests navigation by clicking on the A/B Testing link, verifying the page title, then navigating back to the home page and verifying the home page title

Starting URL: https://practice.cydeo.com

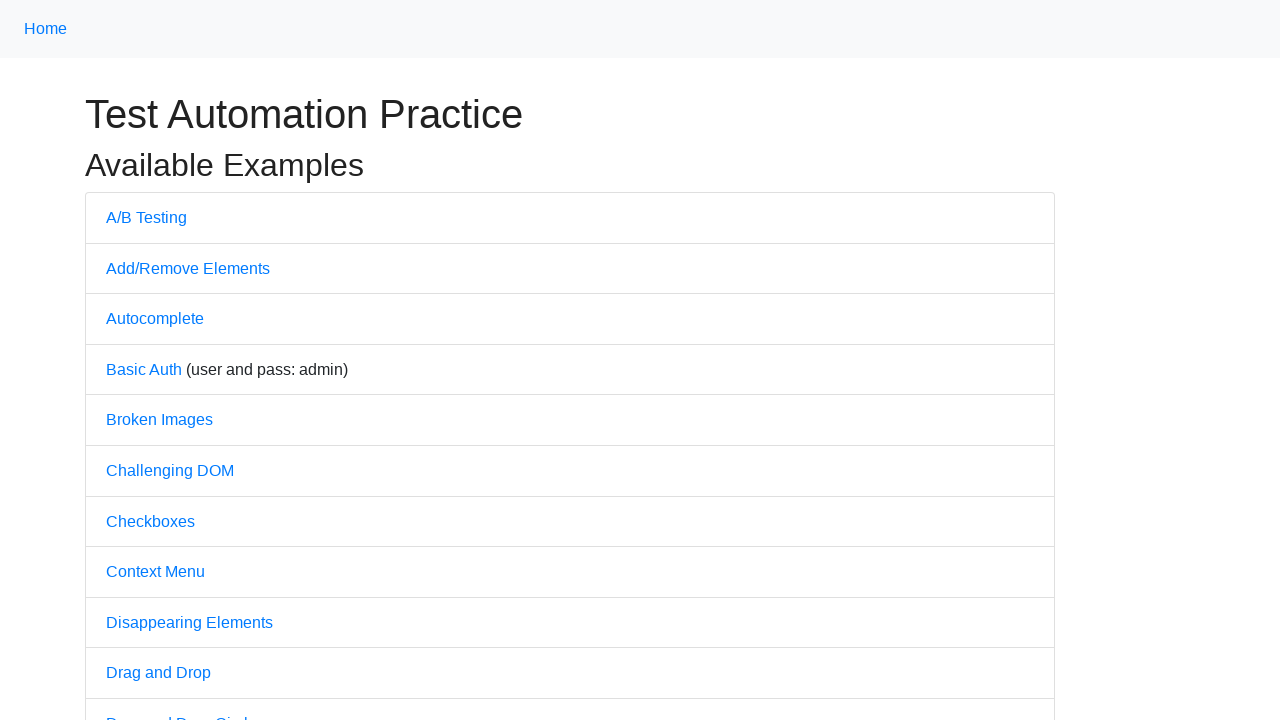

Clicked on A/B Testing link at (146, 217) on a:has-text('A/B')
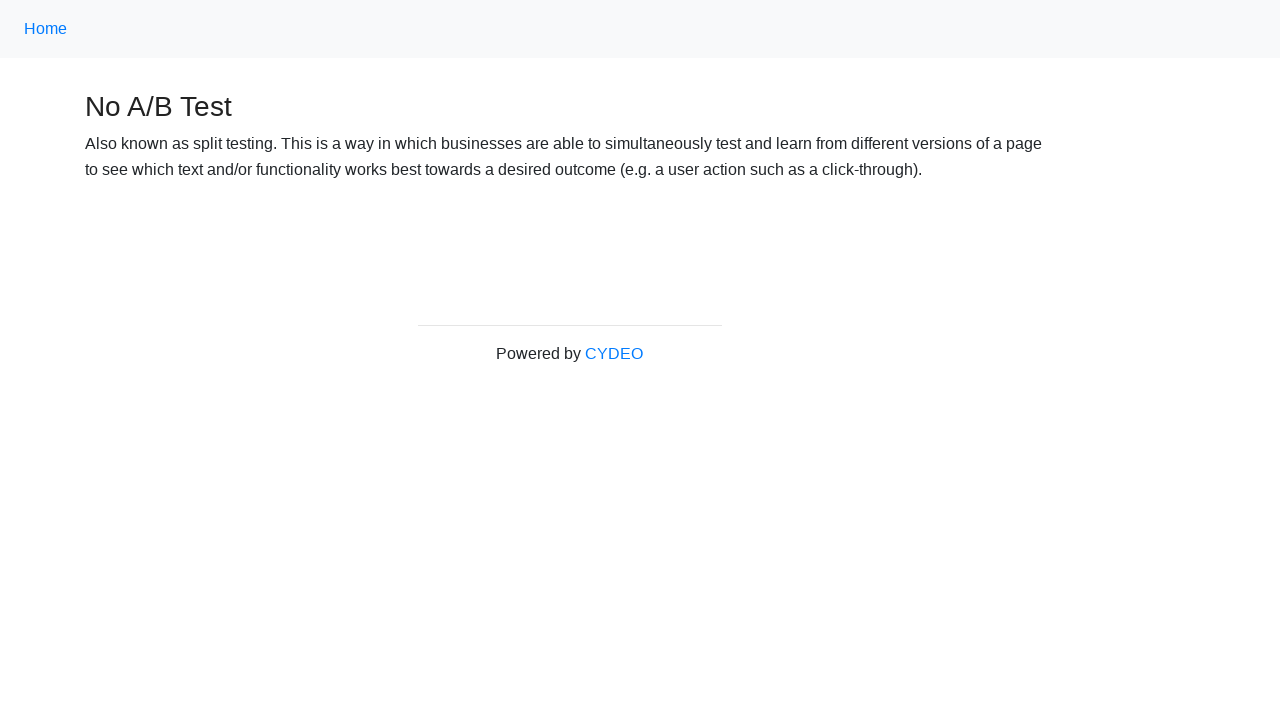

Waited for A/B Testing page to load
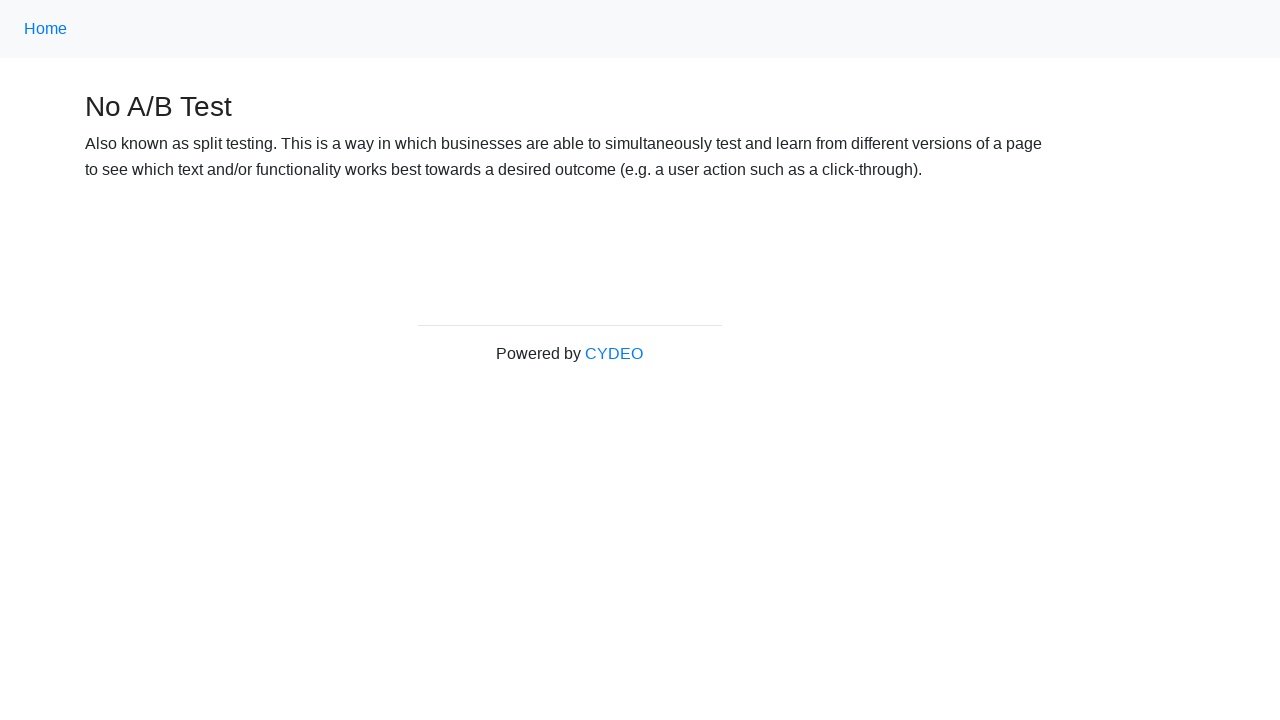

Verified A/B Testing page title is 'No A/B Test'
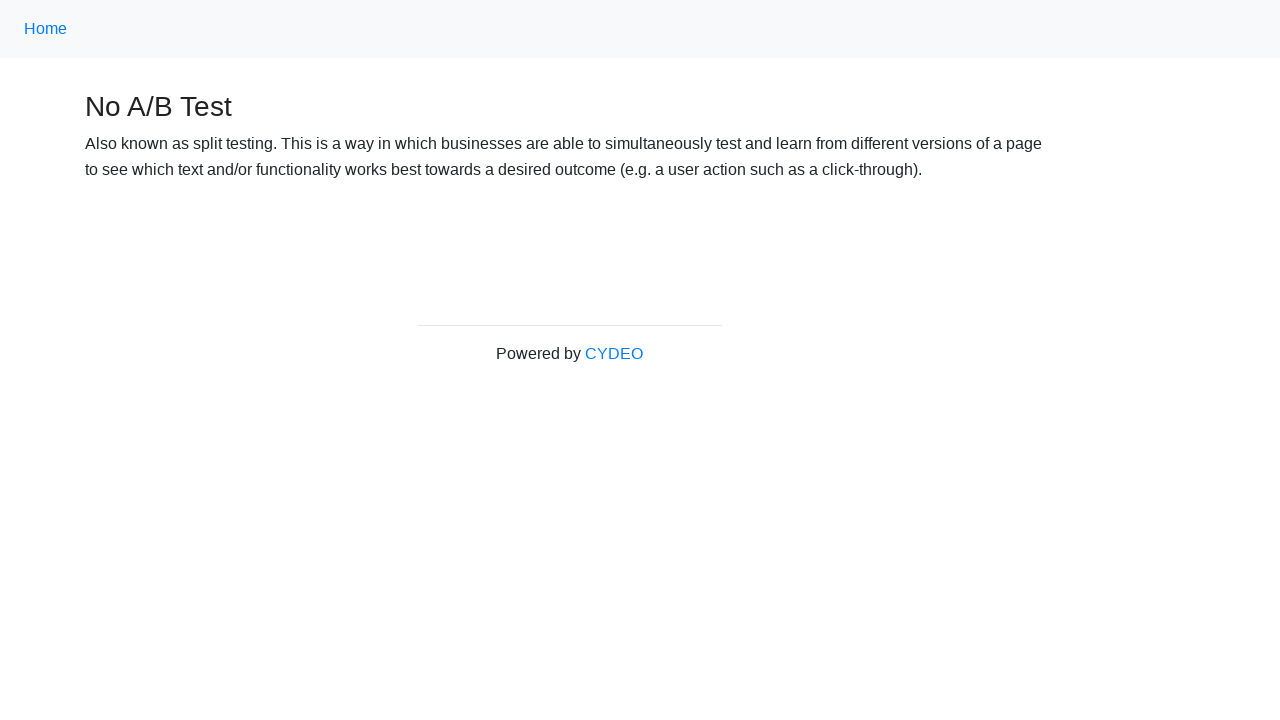

Navigated back to home page
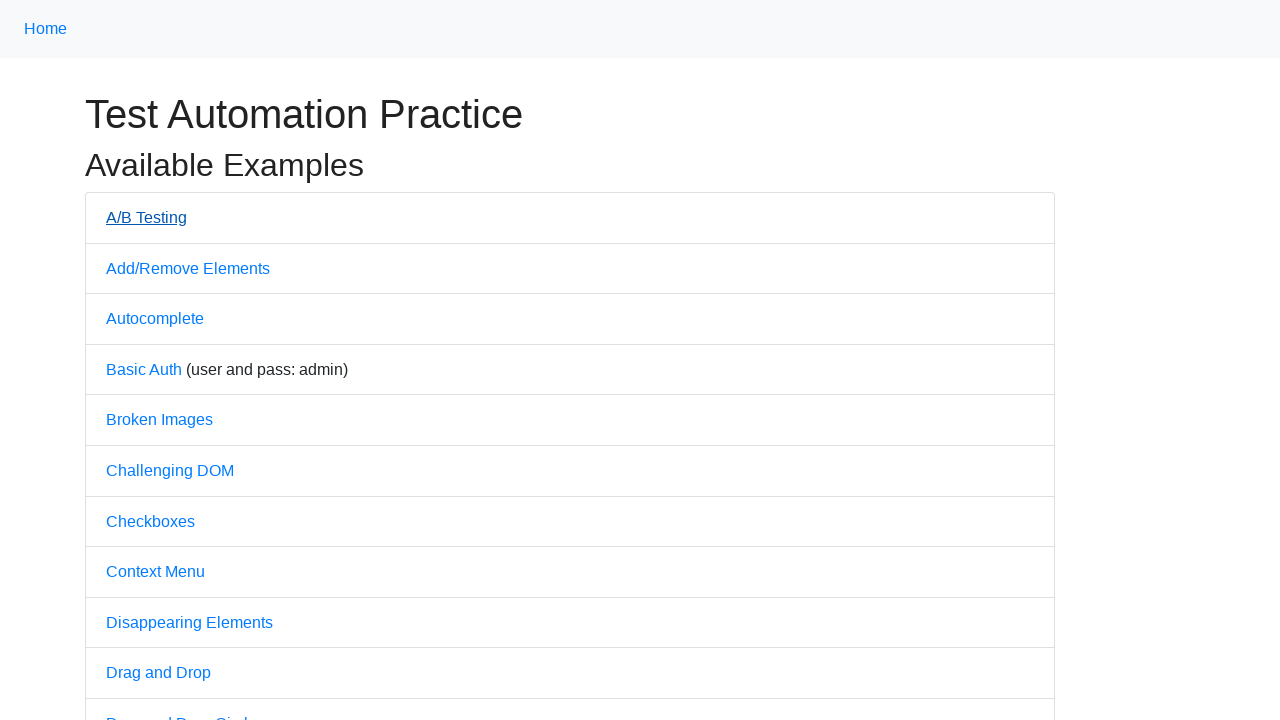

Waited for home page to load
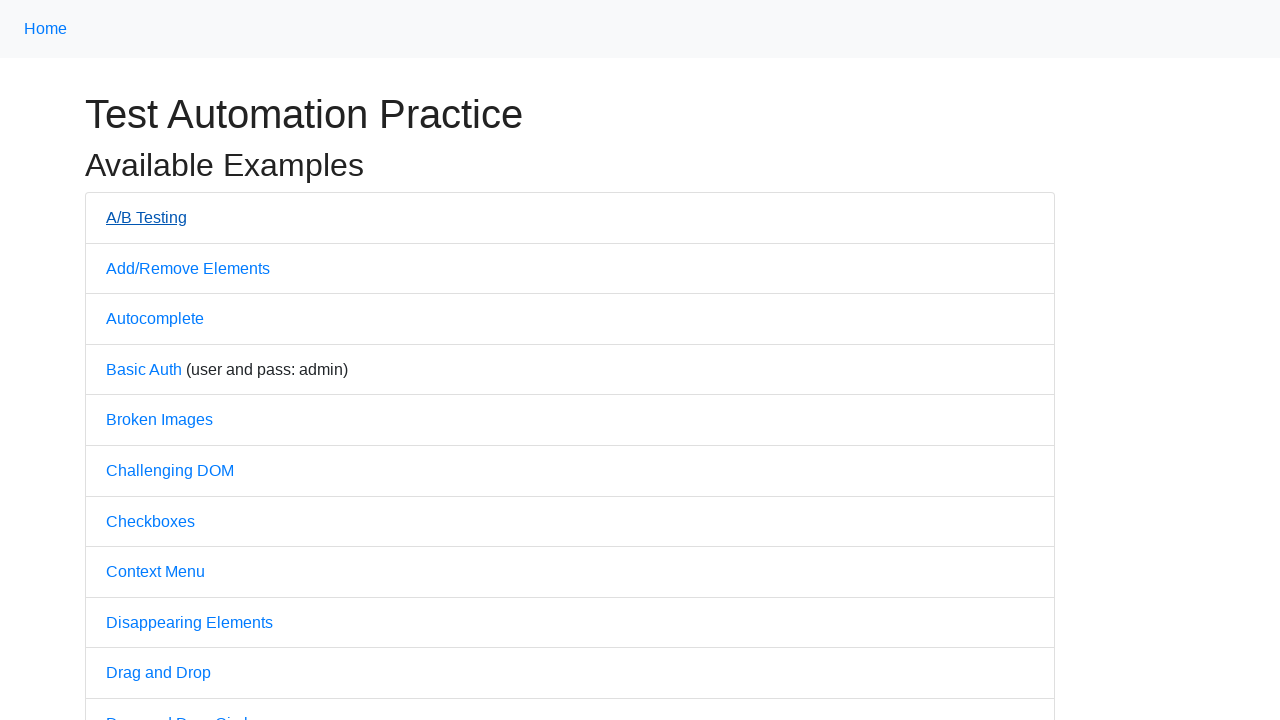

Verified home page title is 'Practice'
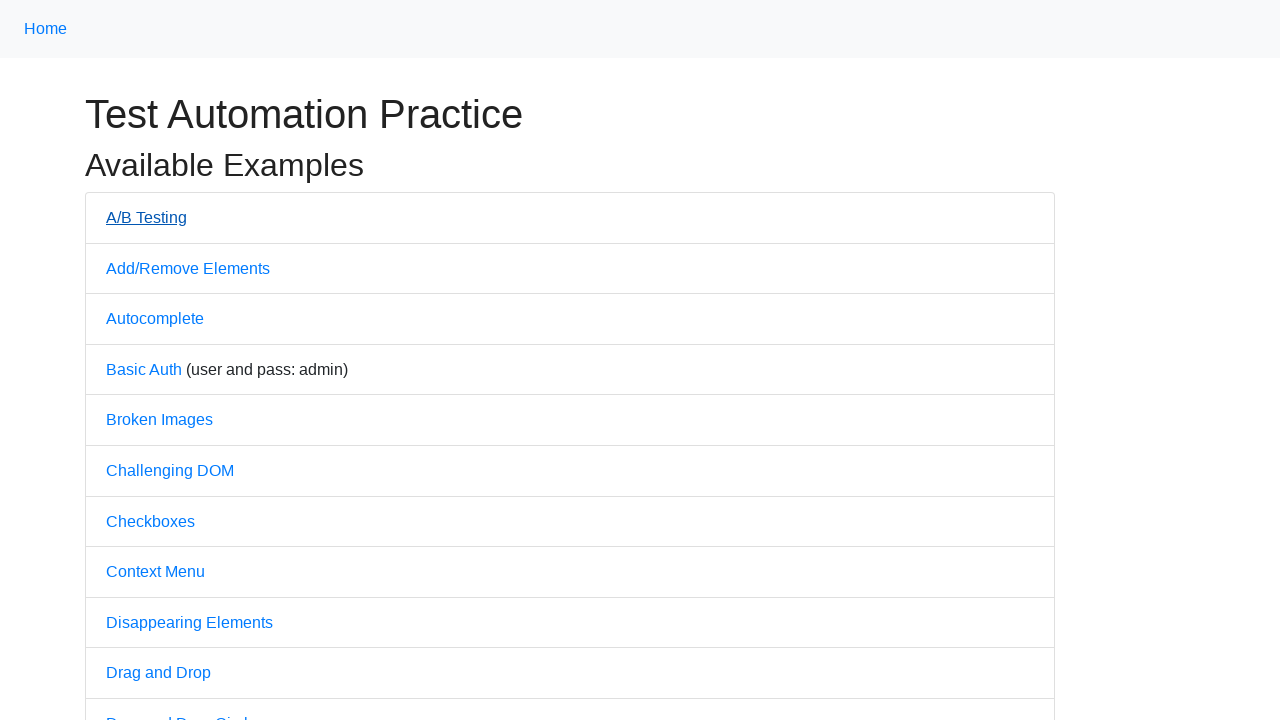

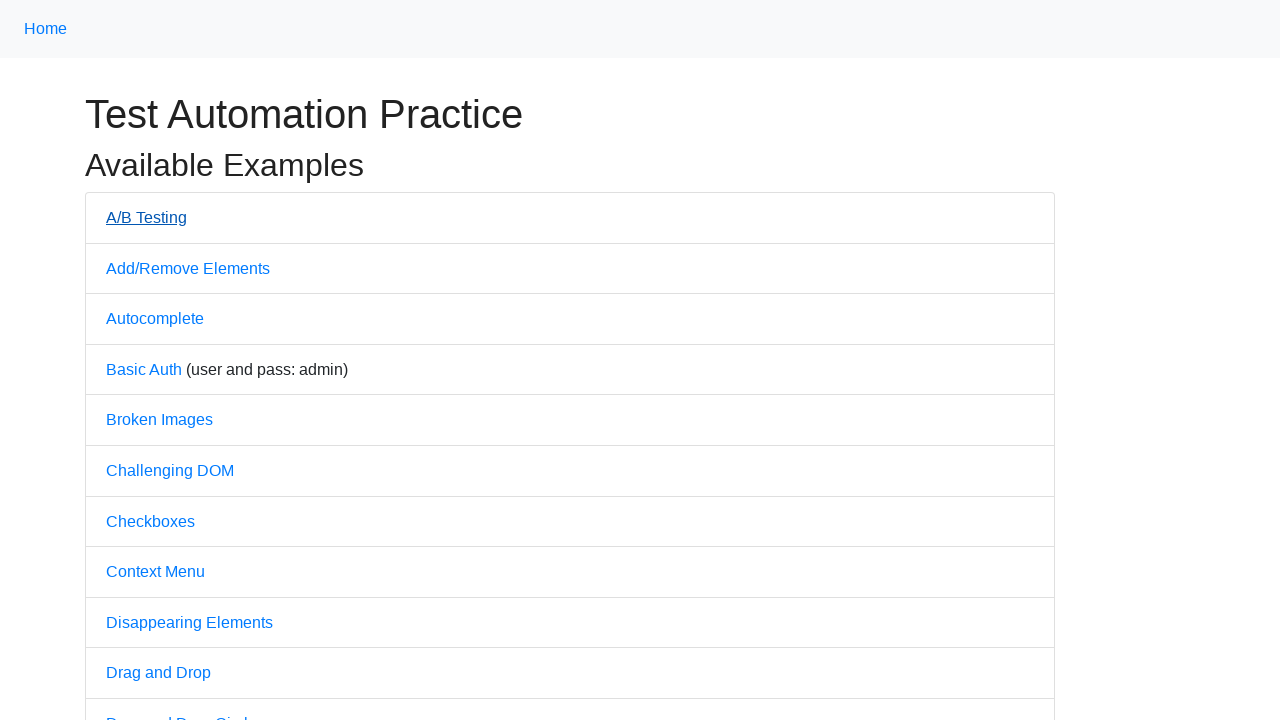